Tests autocomplete dropdown functionality by typing a partial country name and navigating through suggestions using keyboard arrow keys

Starting URL: https://rahulshettyacademy.com/AutomationPractice/

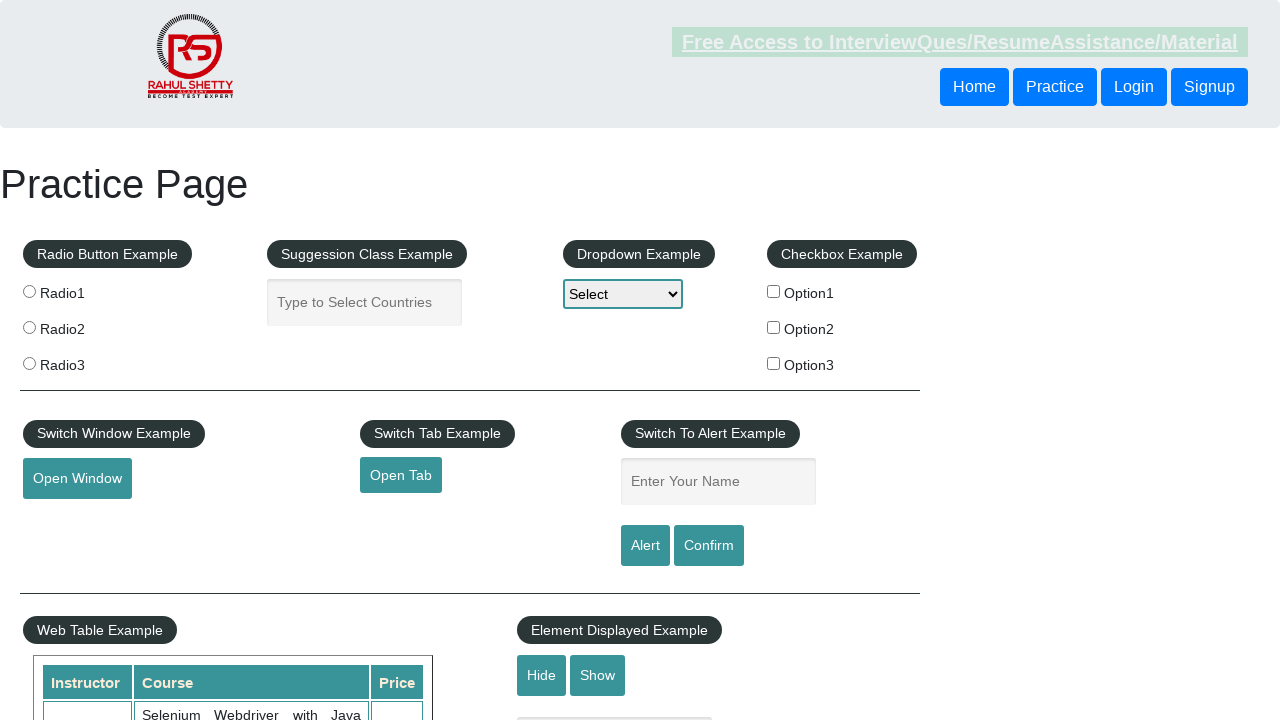

Filled autocomplete field with partial country name 'ind' on #autocomplete
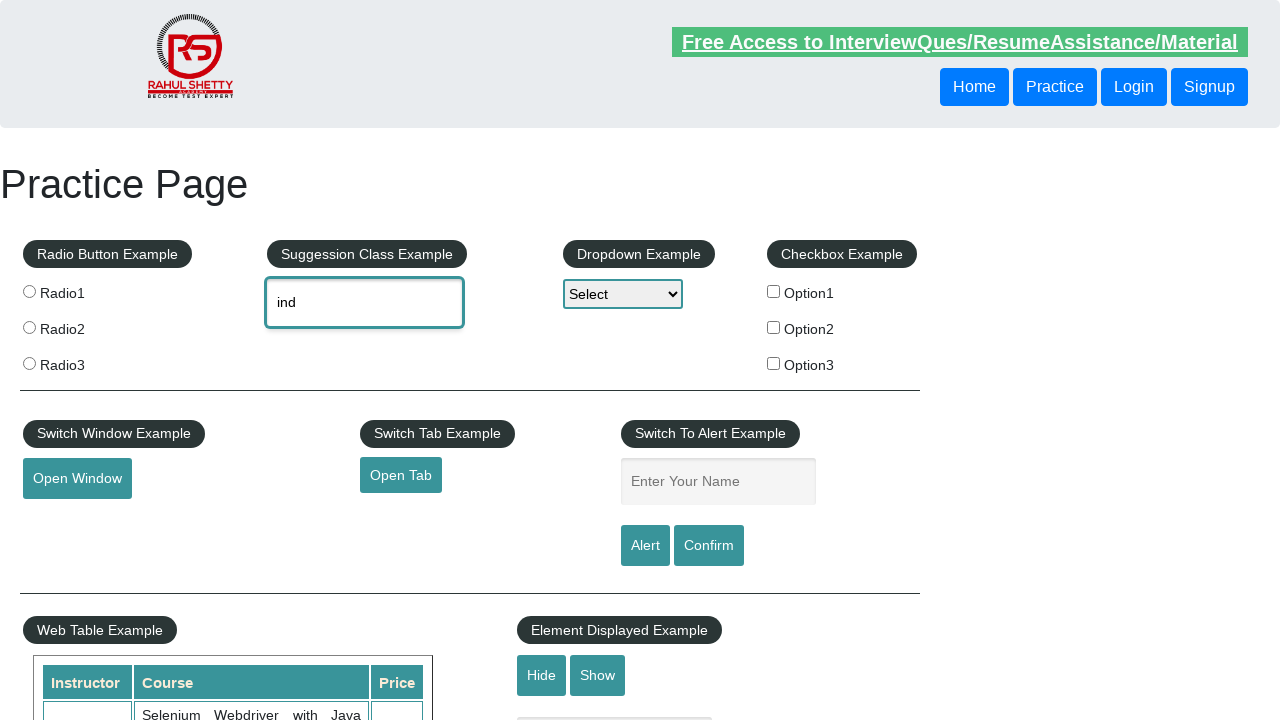

Waited for autocomplete suggestions to appear
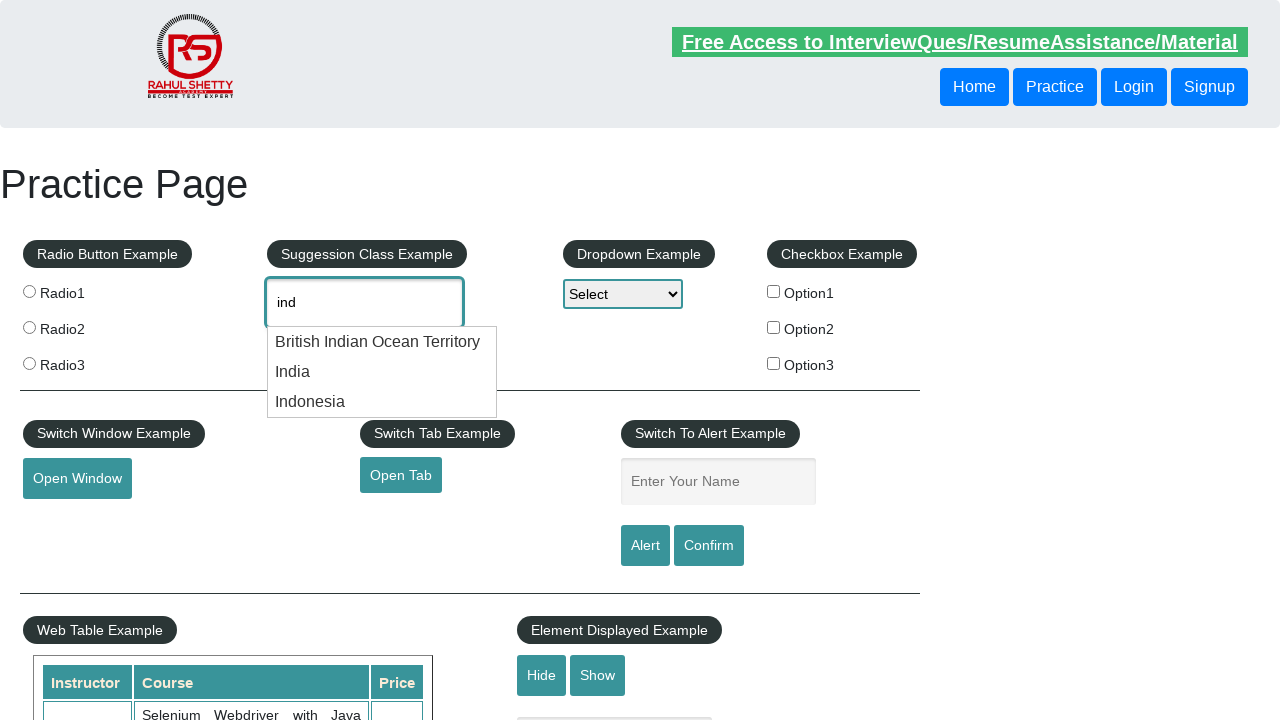

Pressed ArrowDown key to navigate to first suggestion on #autocomplete
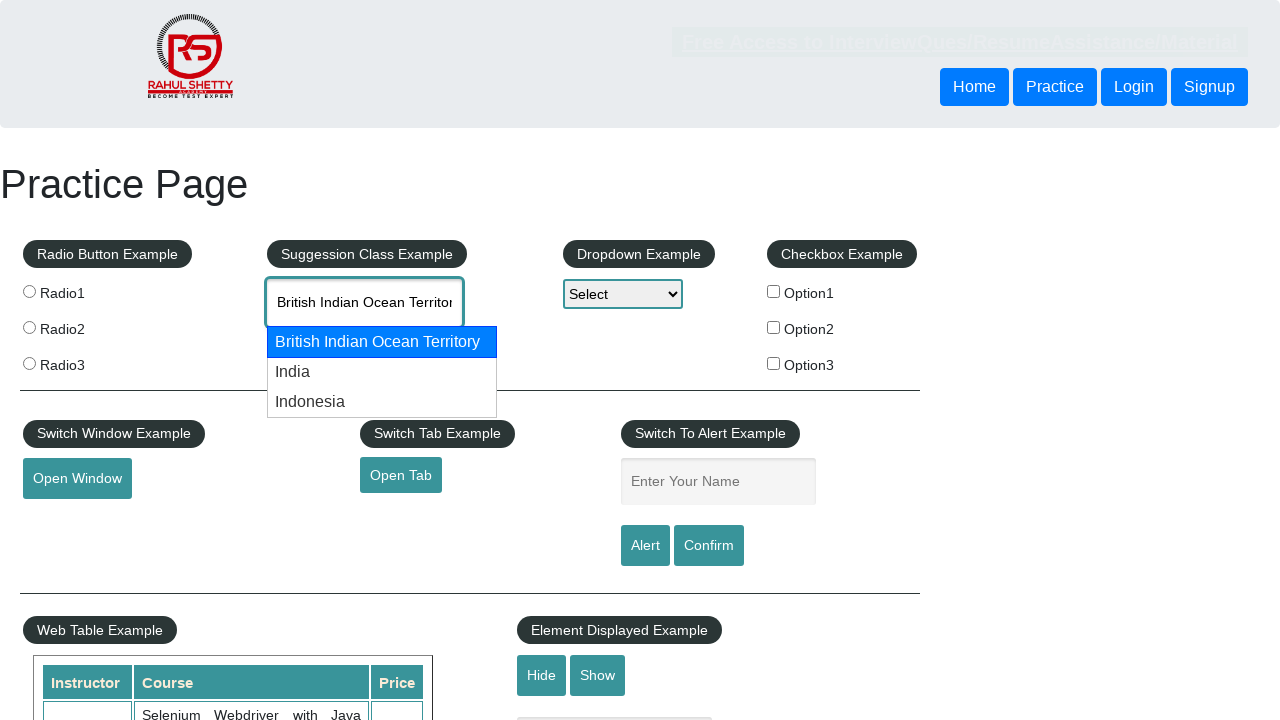

Pressed ArrowDown key to navigate to second suggestion on #autocomplete
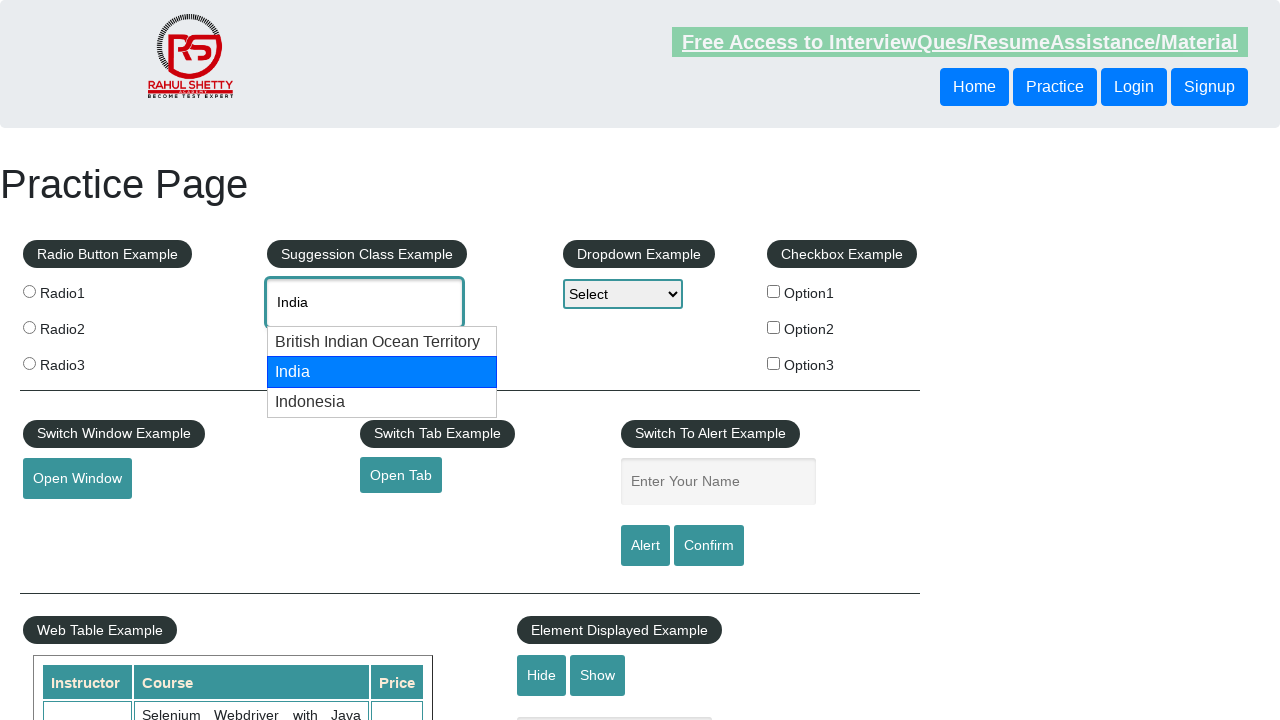

Verified autocomplete field contains a selected suggestion with length greater than 3 characters
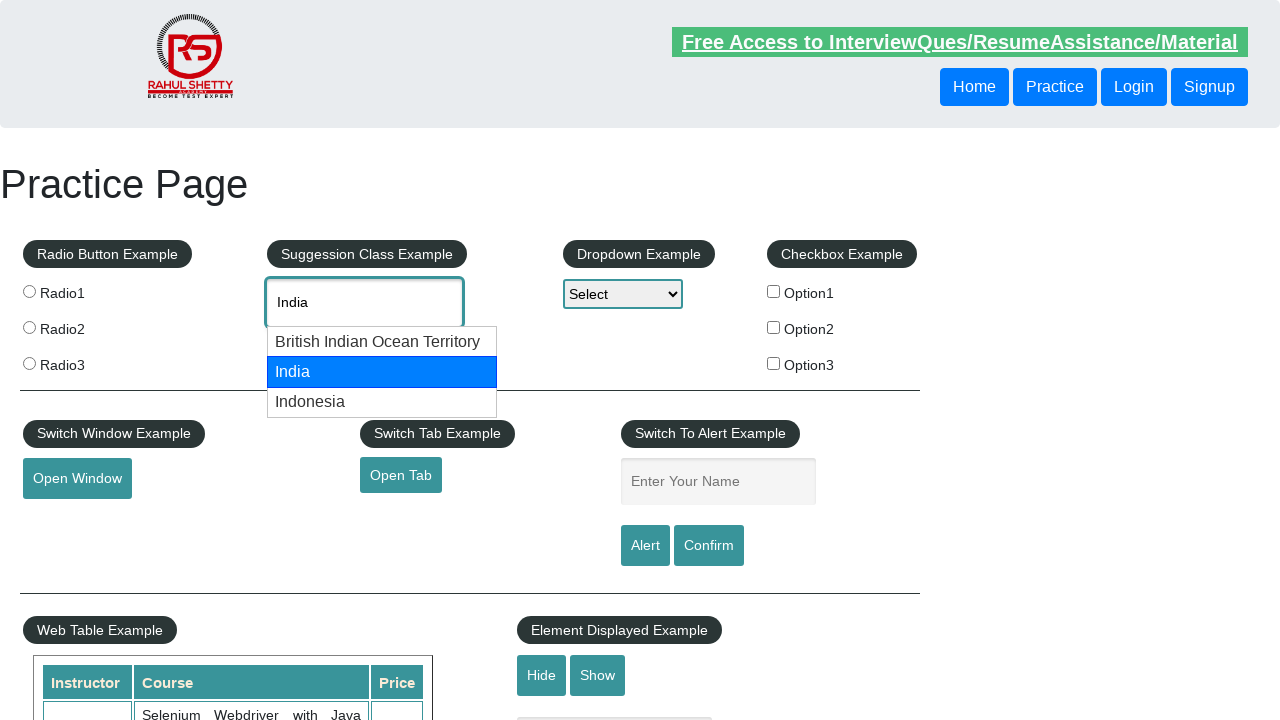

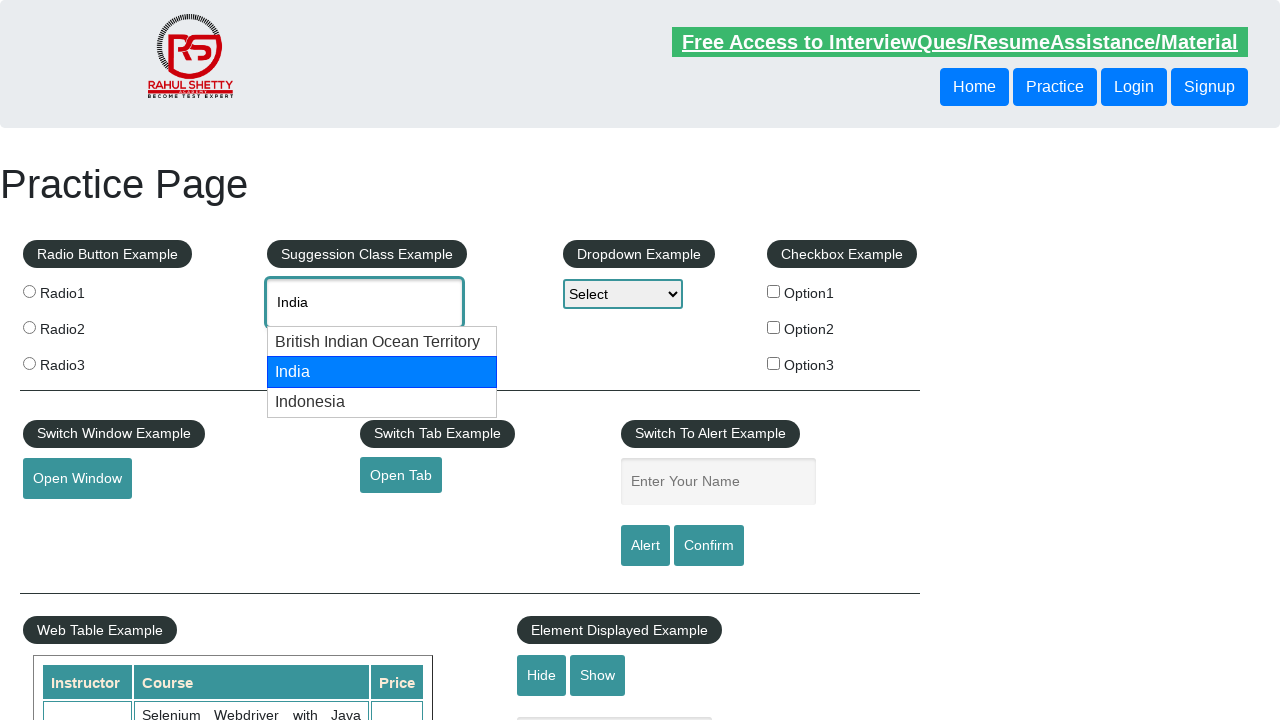